Navigates to Investing.com technical analysis page for EUR/USD, selects the H1 (1-hour) timeframe, and verifies the technical analysis summary is displayed. Then navigates to other currency pairs and repeats the same process.

Starting URL: https://www.investing.com/technical/technical-analysis

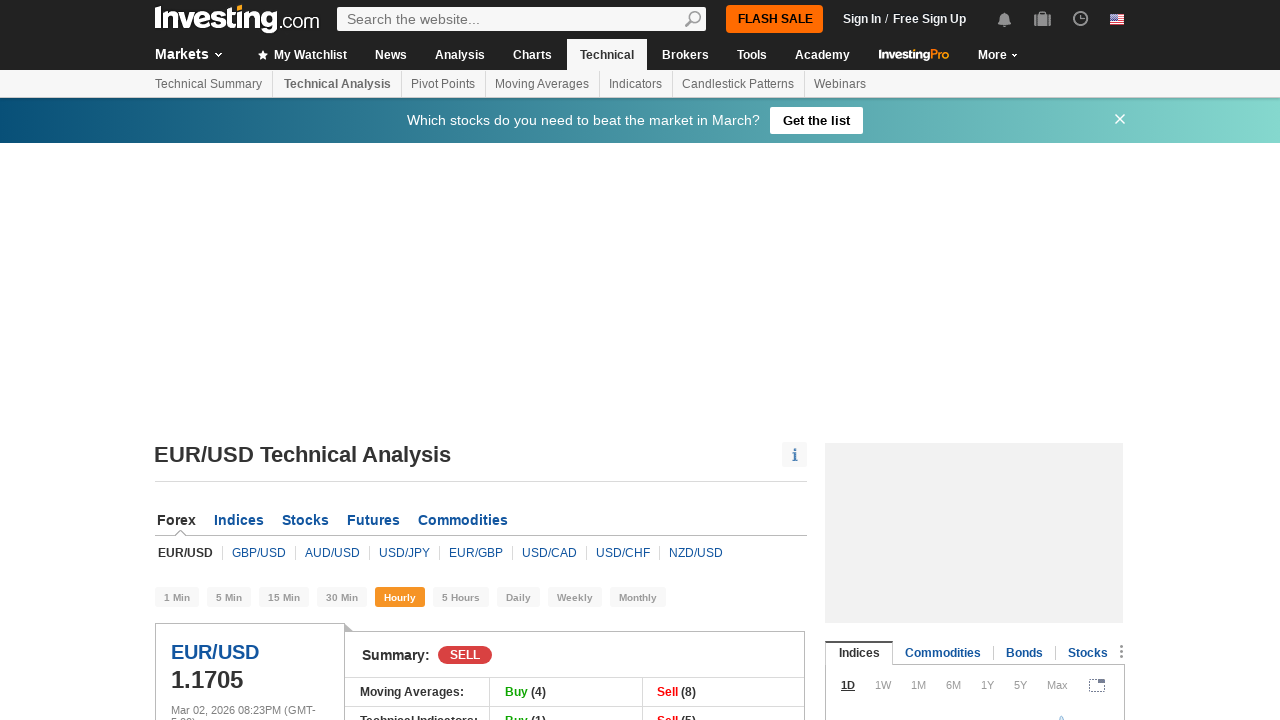

Waited for H1 timeframe selector to be available on EUR/USD technical analysis page
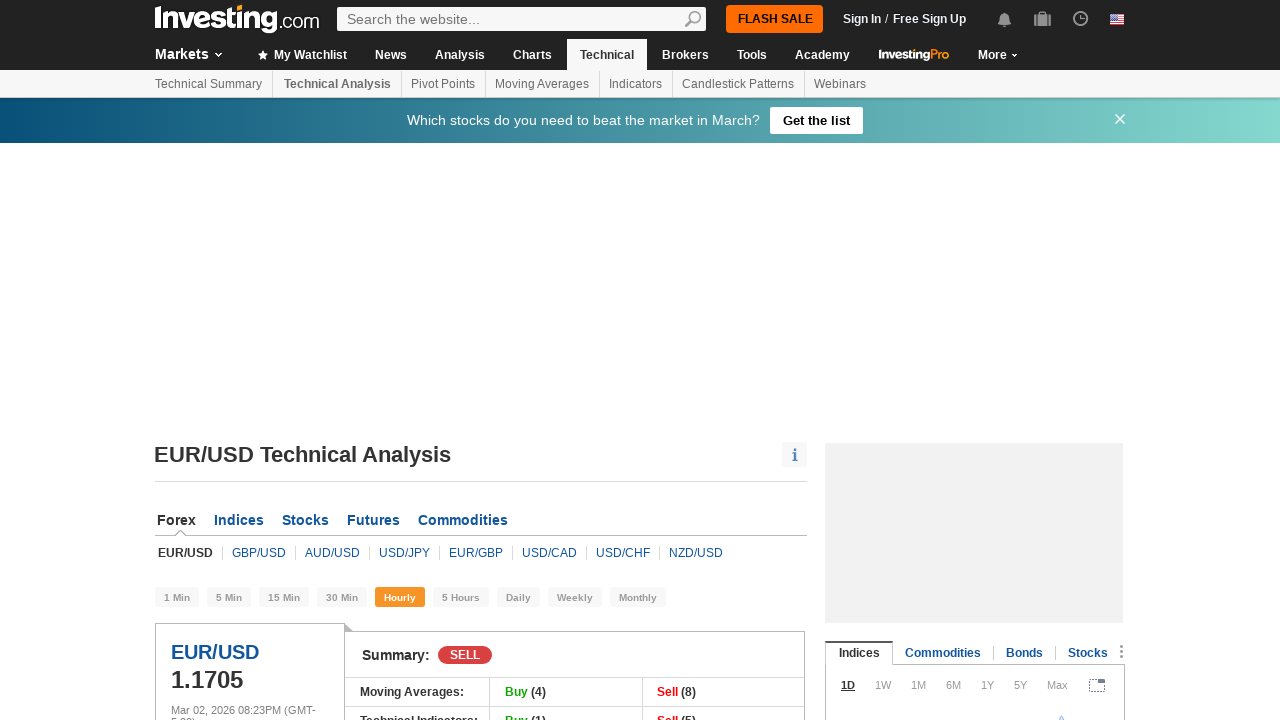

Clicked H1 (1-hour) timeframe selector for EUR/USD at (400, 597) on #techSummaryPage li[data-period='3600']
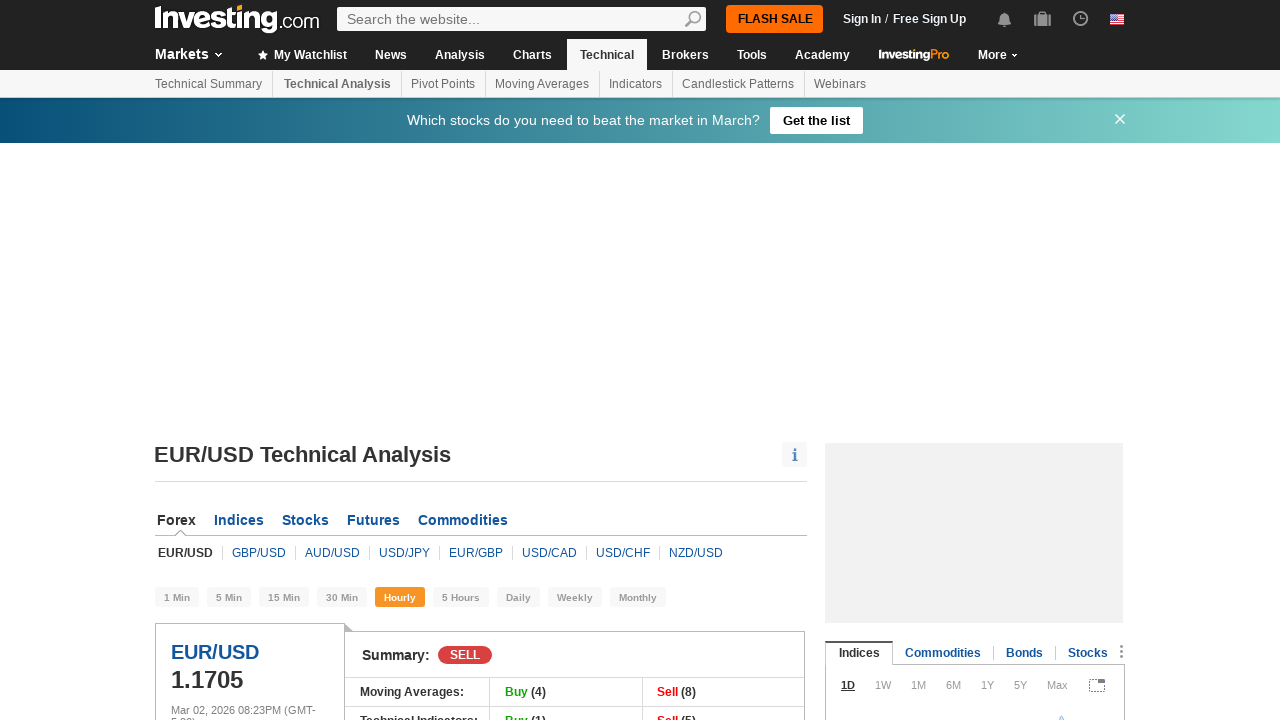

Technical analysis summary loaded for EUR/USD H1 timeframe
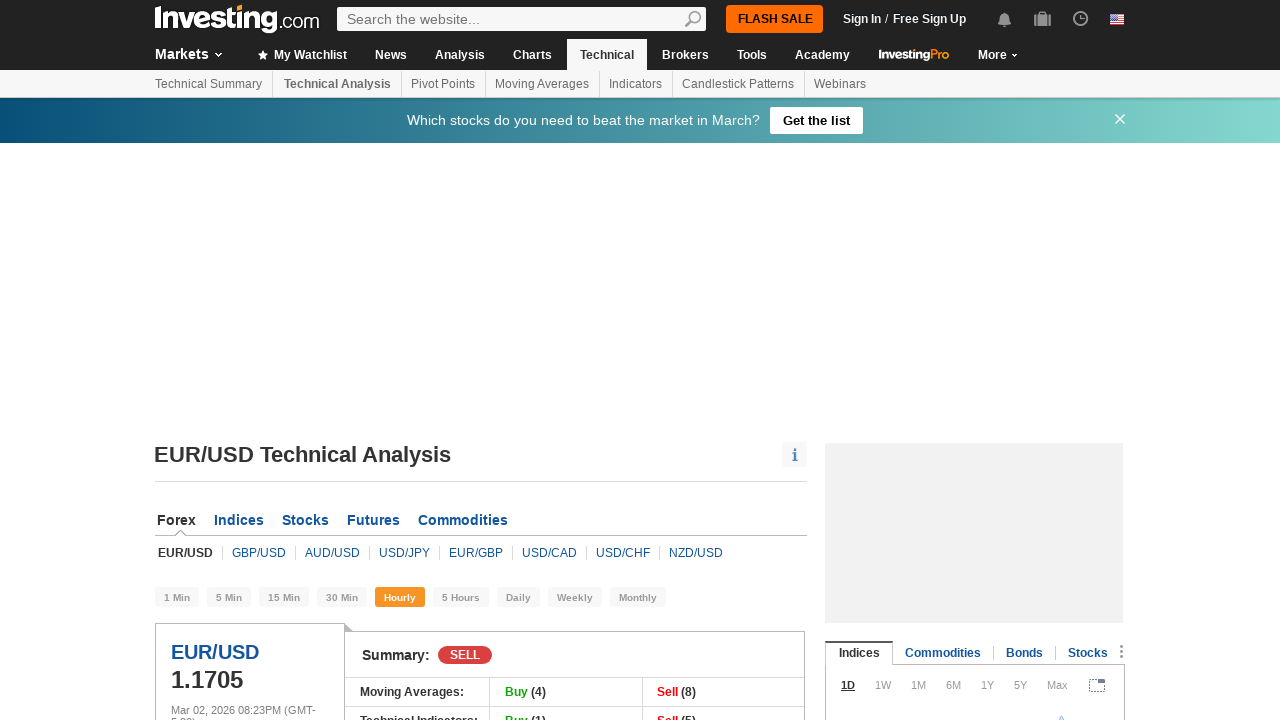

Navigated to technical analysis page for GBP-USD
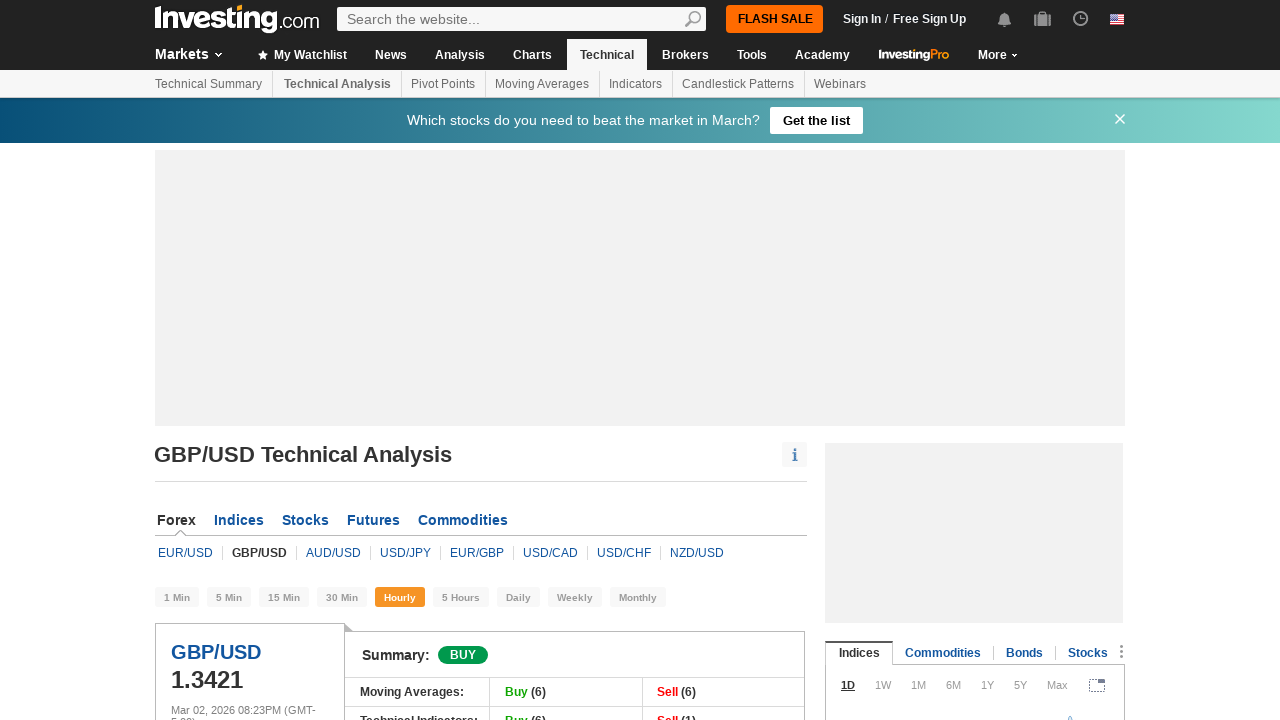

Waited for H1 timeframe selector to be available on GBP-USD
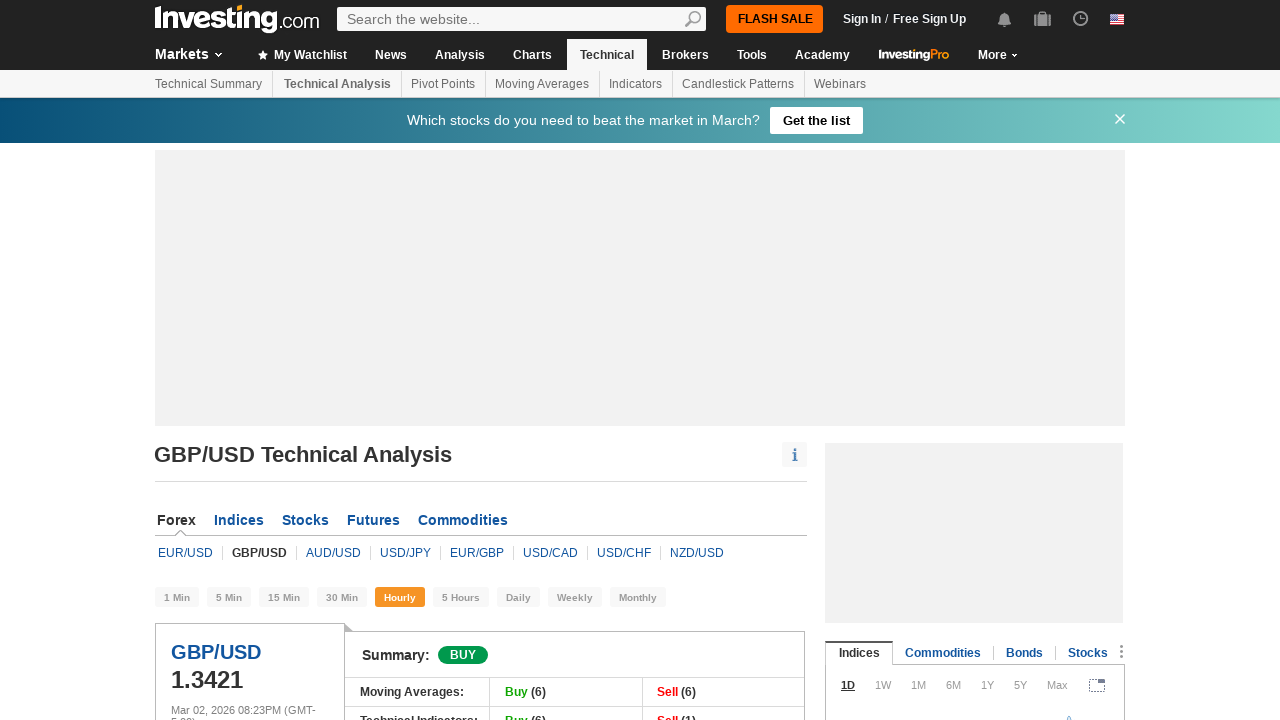

Clicked H1 (1-hour) timeframe selector for GBP-USD at (400, 597) on #techSummaryPage li[data-period='3600']
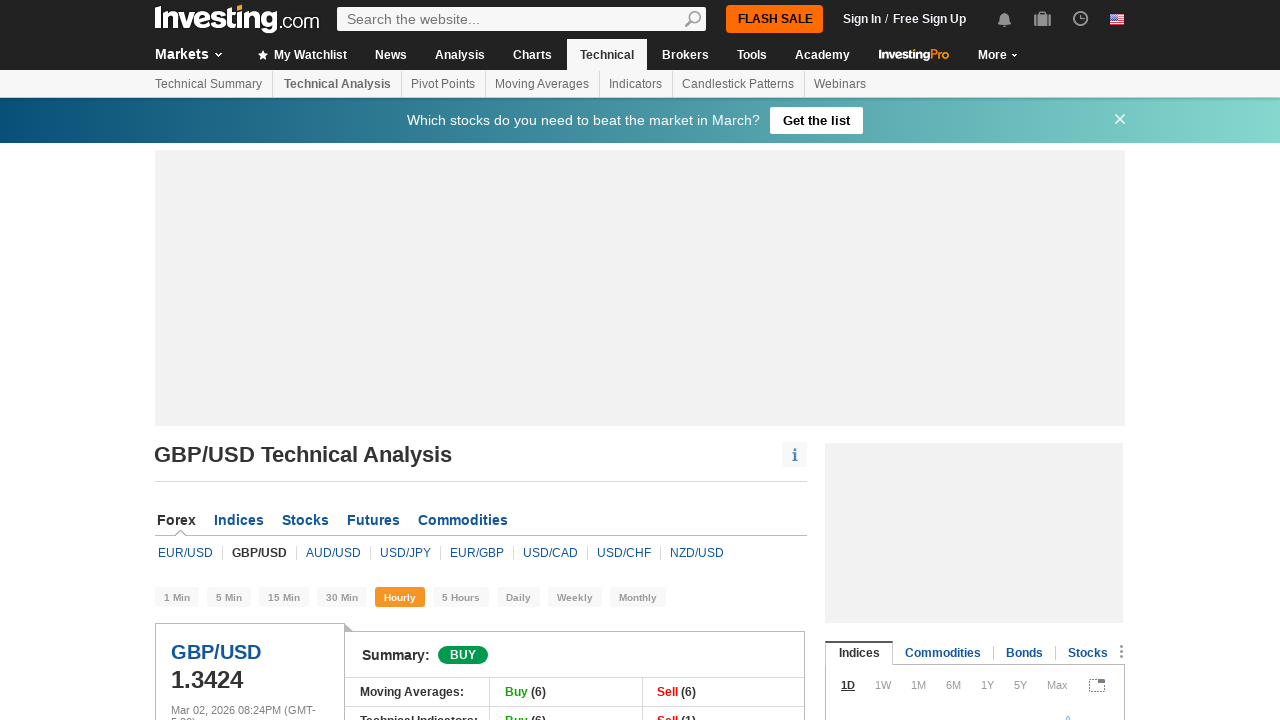

Technical analysis summary loaded for GBP-USD H1 timeframe
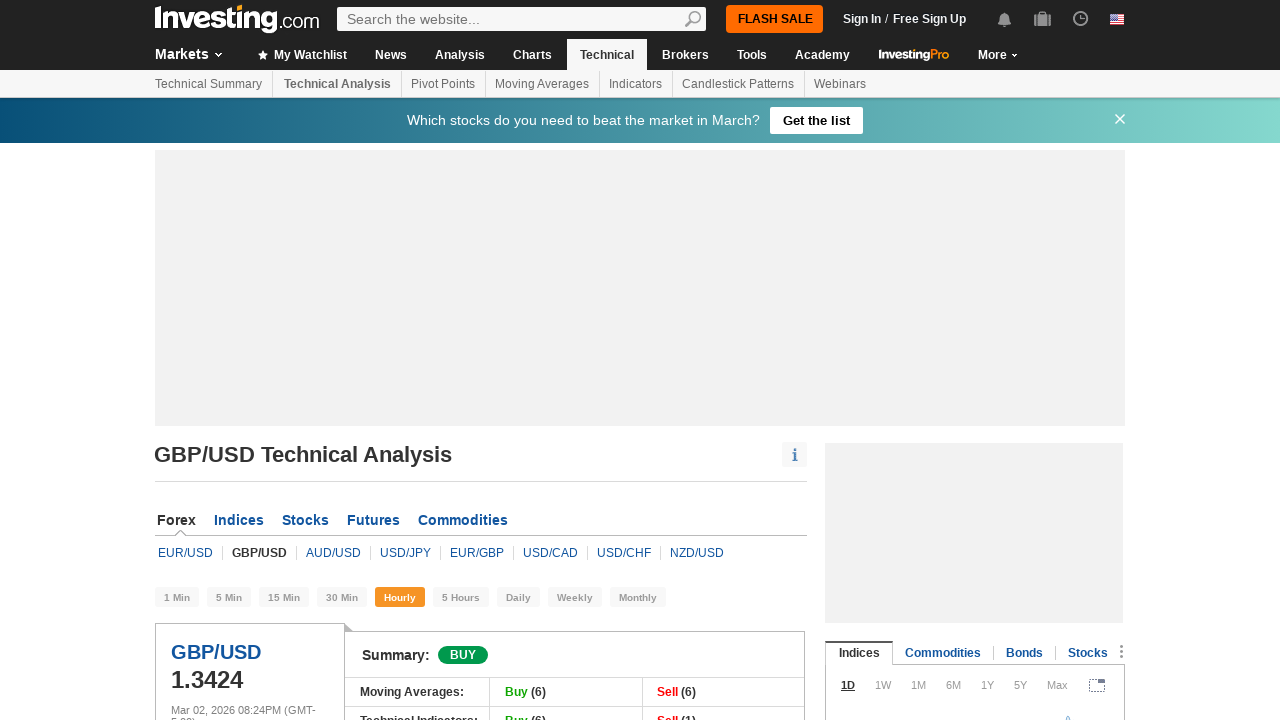

Navigated to technical analysis page for AUD-USD
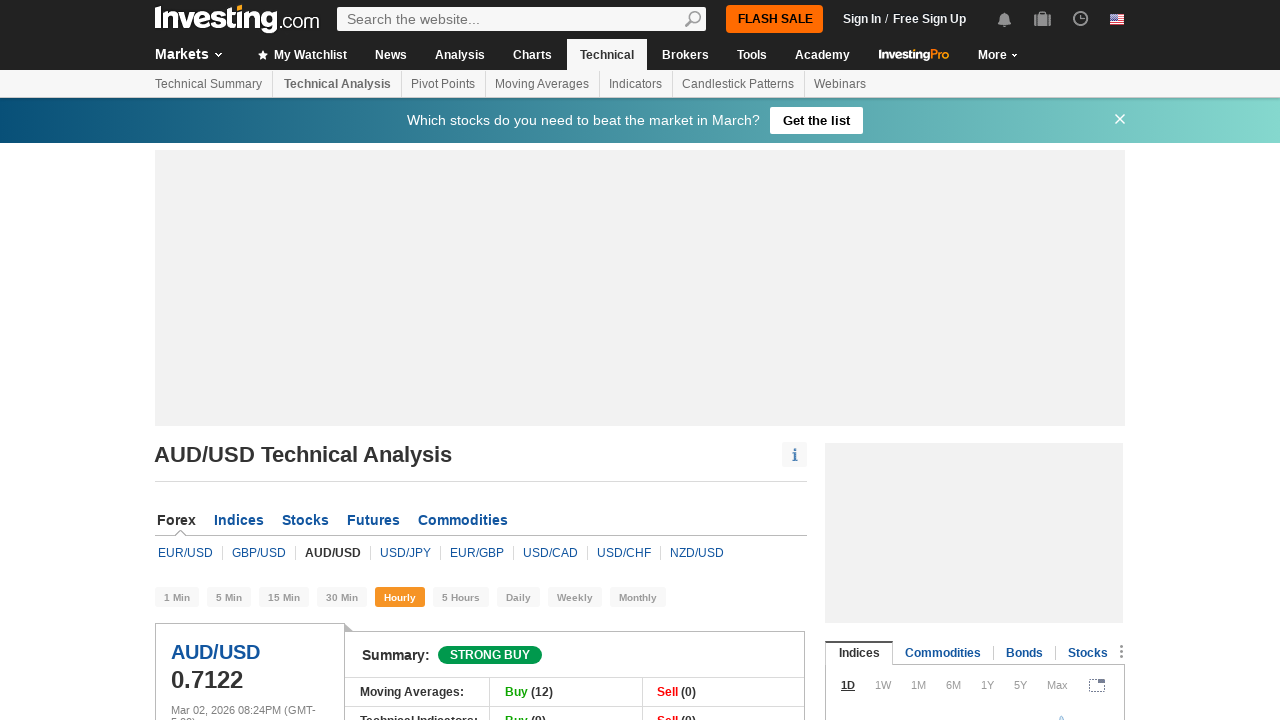

Waited for H1 timeframe selector to be available on AUD-USD
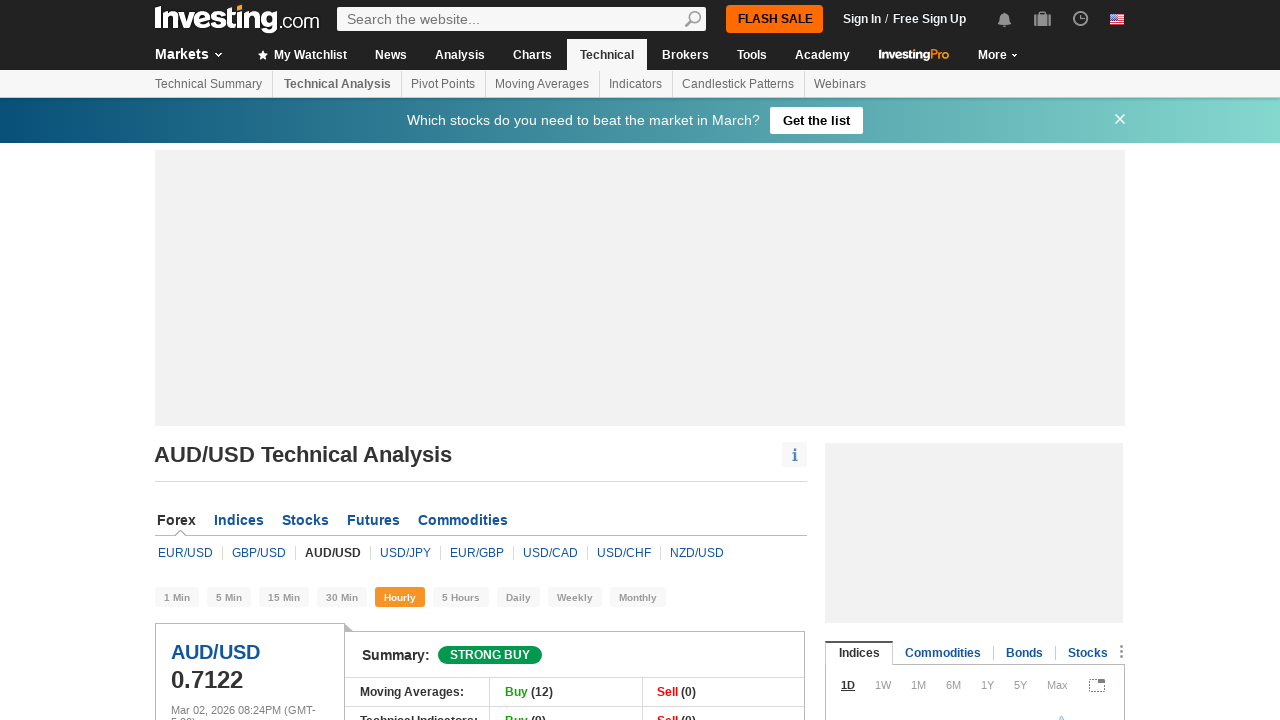

Clicked H1 (1-hour) timeframe selector for AUD-USD at (400, 597) on #techSummaryPage li[data-period='3600']
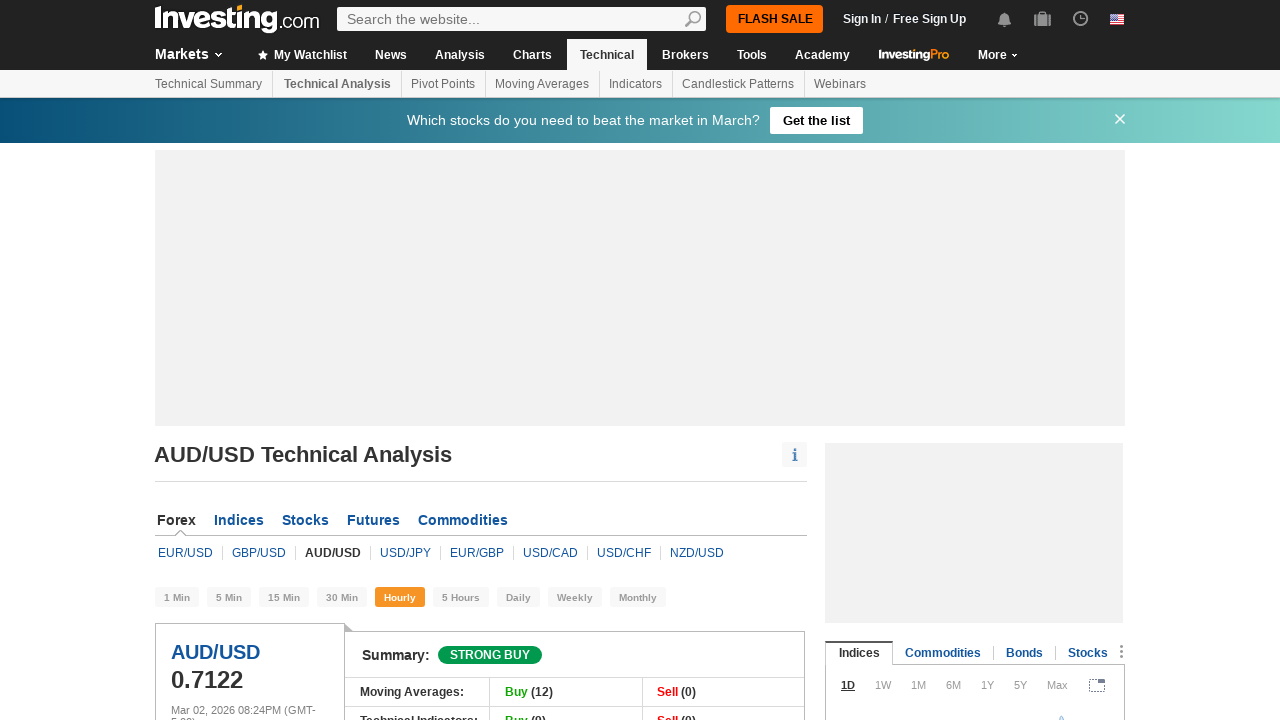

Technical analysis summary loaded for AUD-USD H1 timeframe
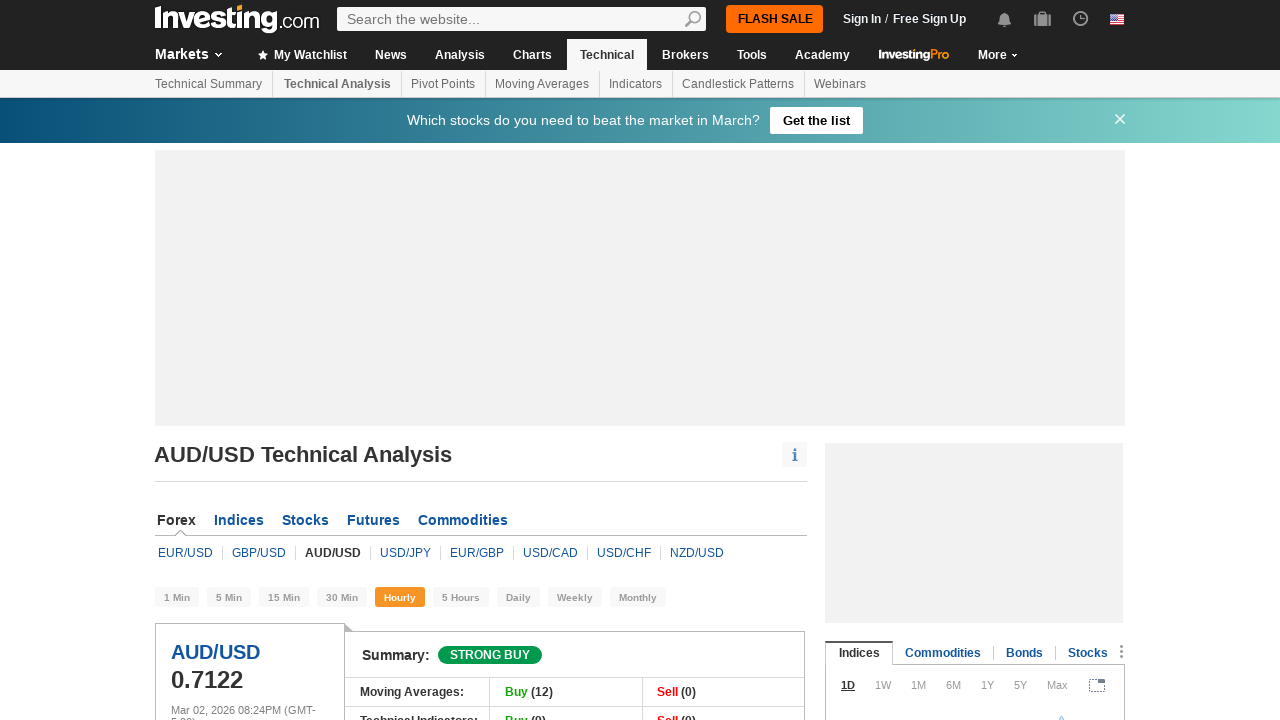

Navigated to technical analysis page for USD-JPY
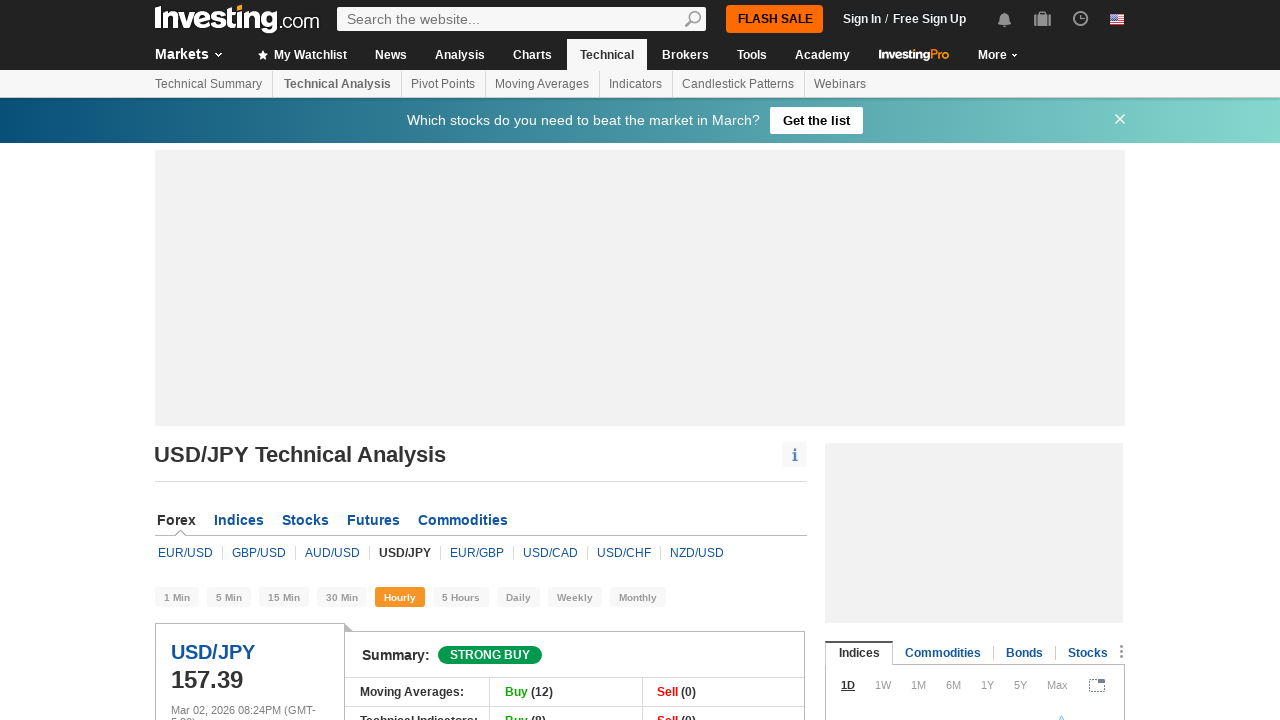

Waited for H1 timeframe selector to be available on USD-JPY
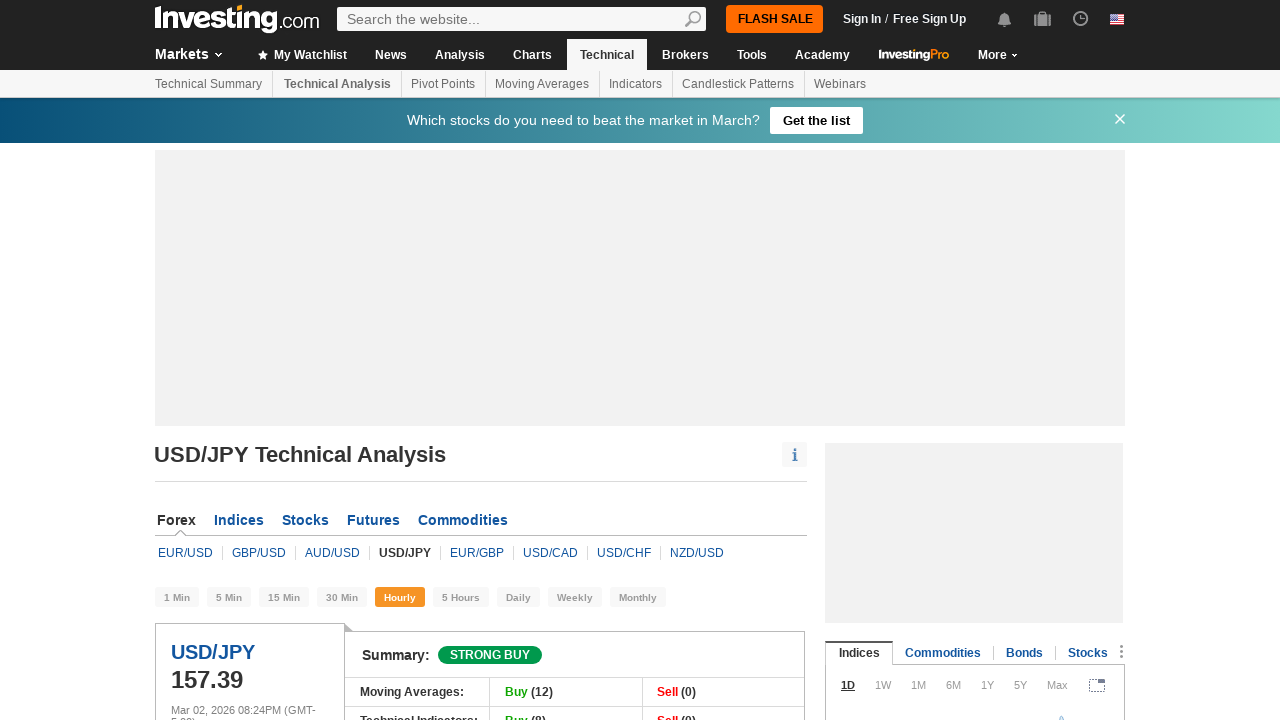

Clicked H1 (1-hour) timeframe selector for USD-JPY at (400, 597) on #techSummaryPage li[data-period='3600']
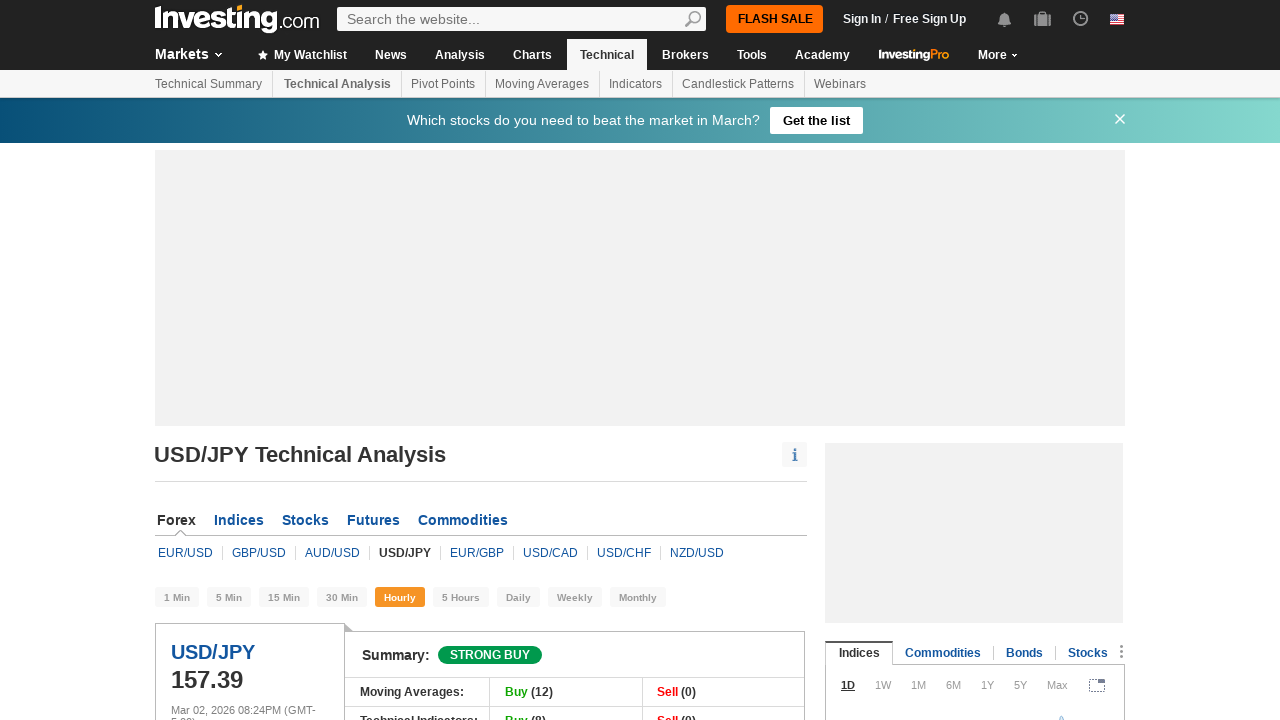

Technical analysis summary loaded for USD-JPY H1 timeframe
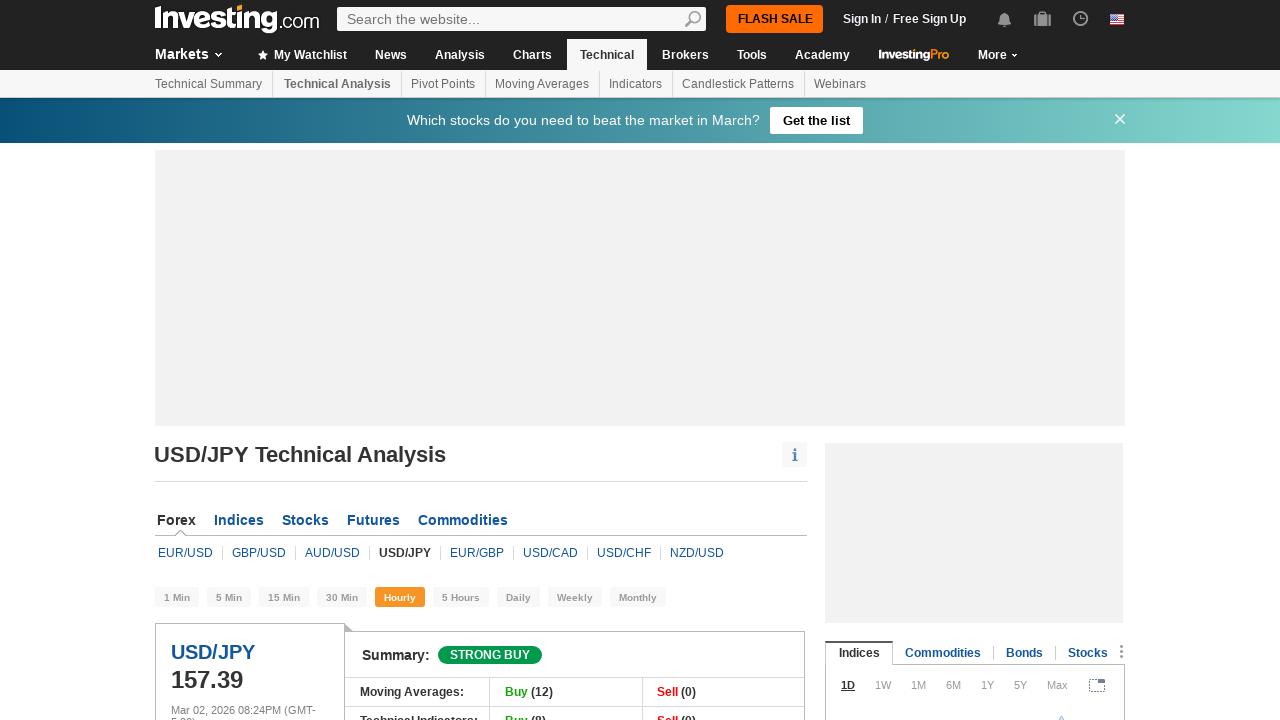

Navigated to technical analysis page for EUR-GBP
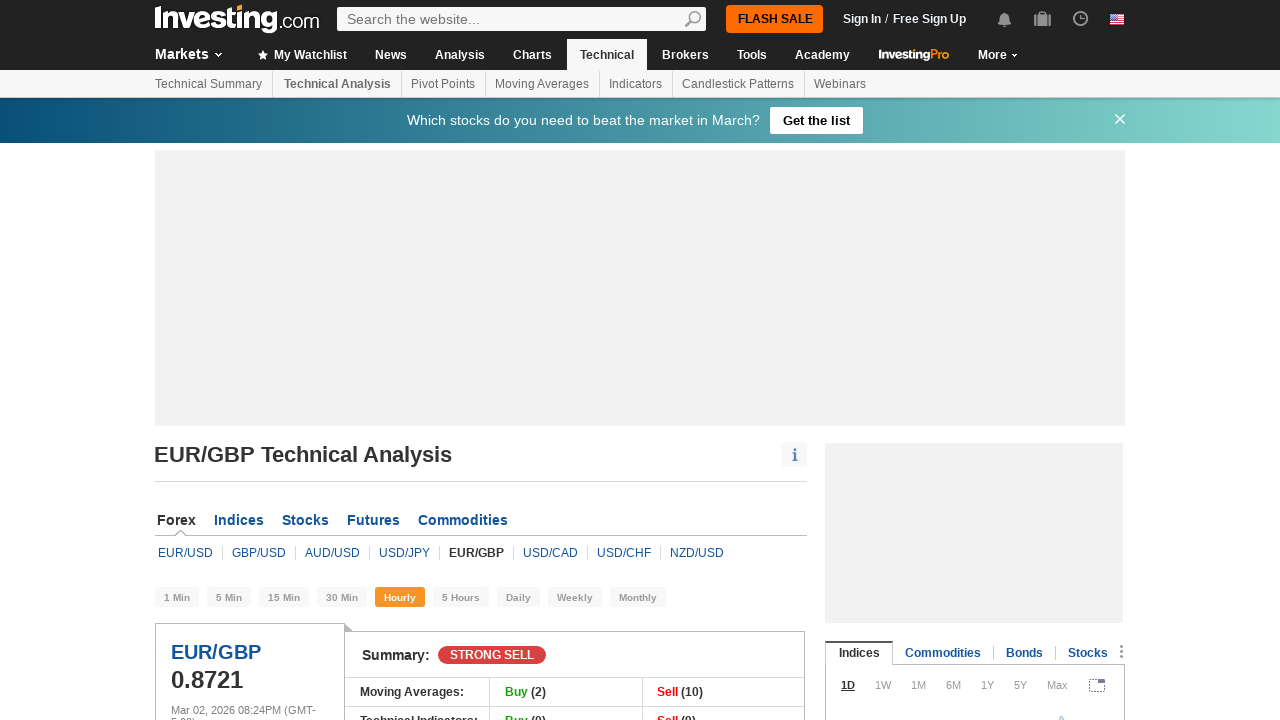

Waited for H1 timeframe selector to be available on EUR-GBP
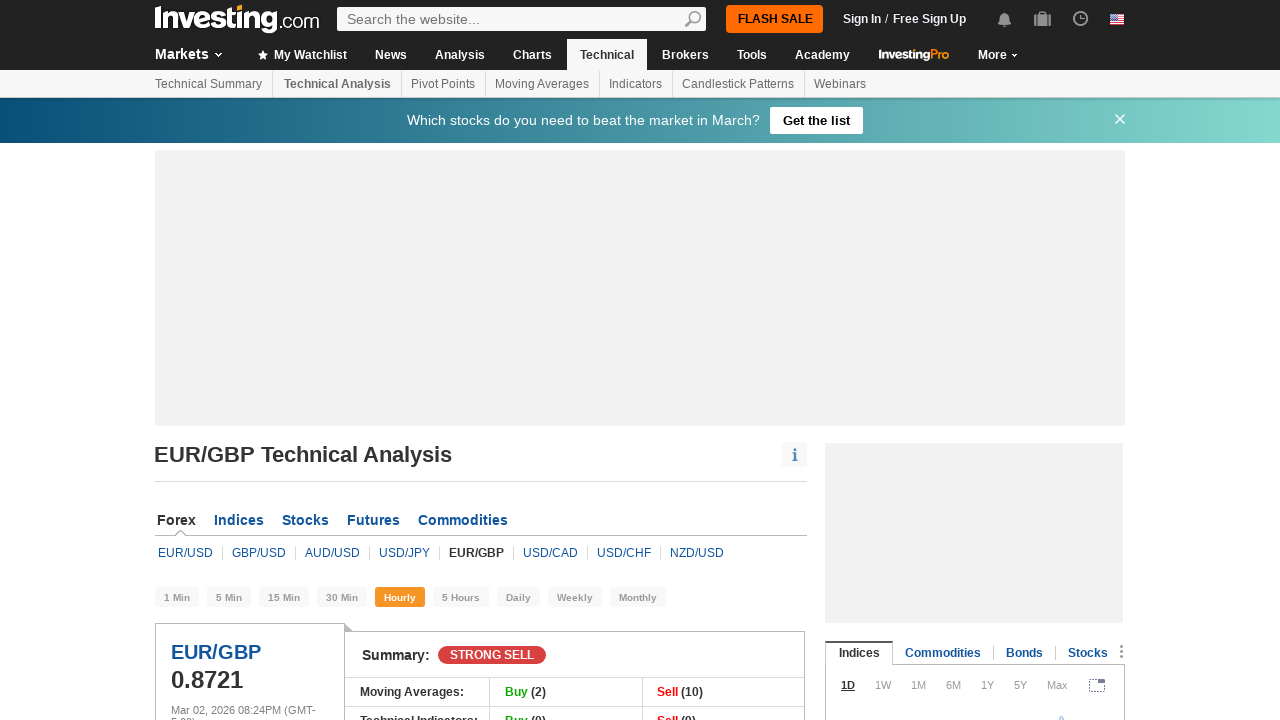

Clicked H1 (1-hour) timeframe selector for EUR-GBP at (400, 597) on #techSummaryPage li[data-period='3600']
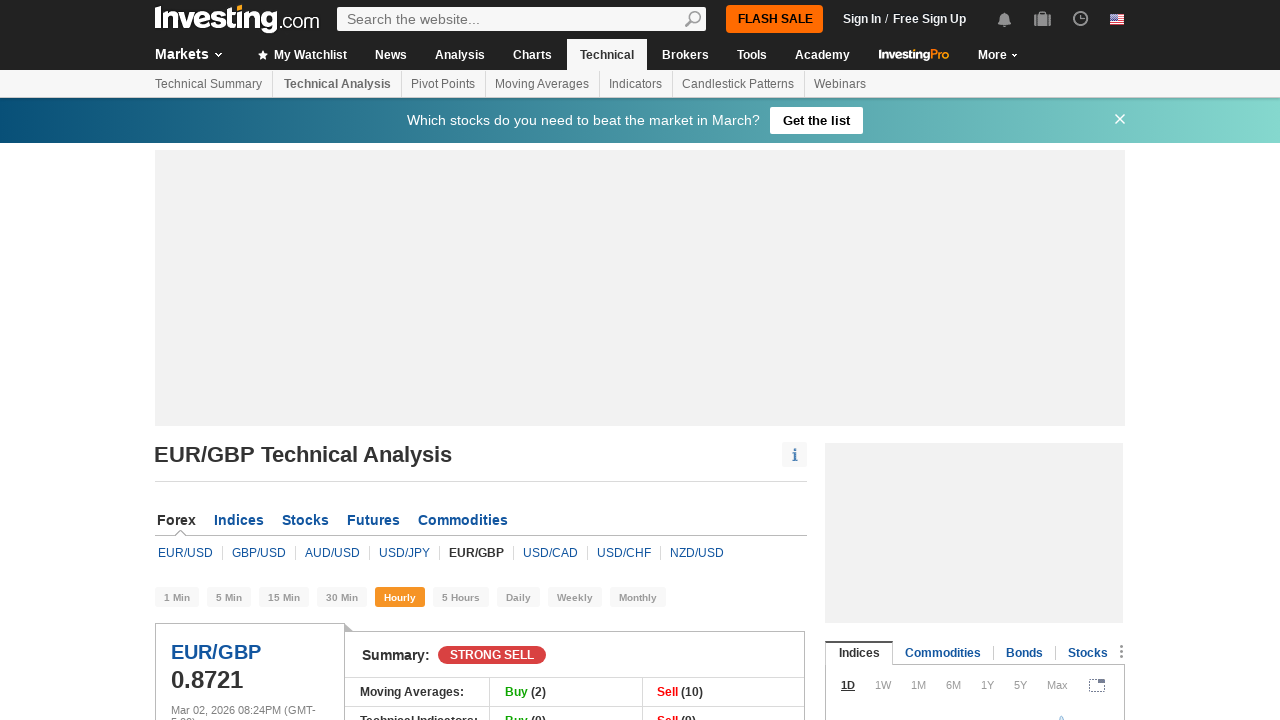

Technical analysis summary loaded for EUR-GBP H1 timeframe
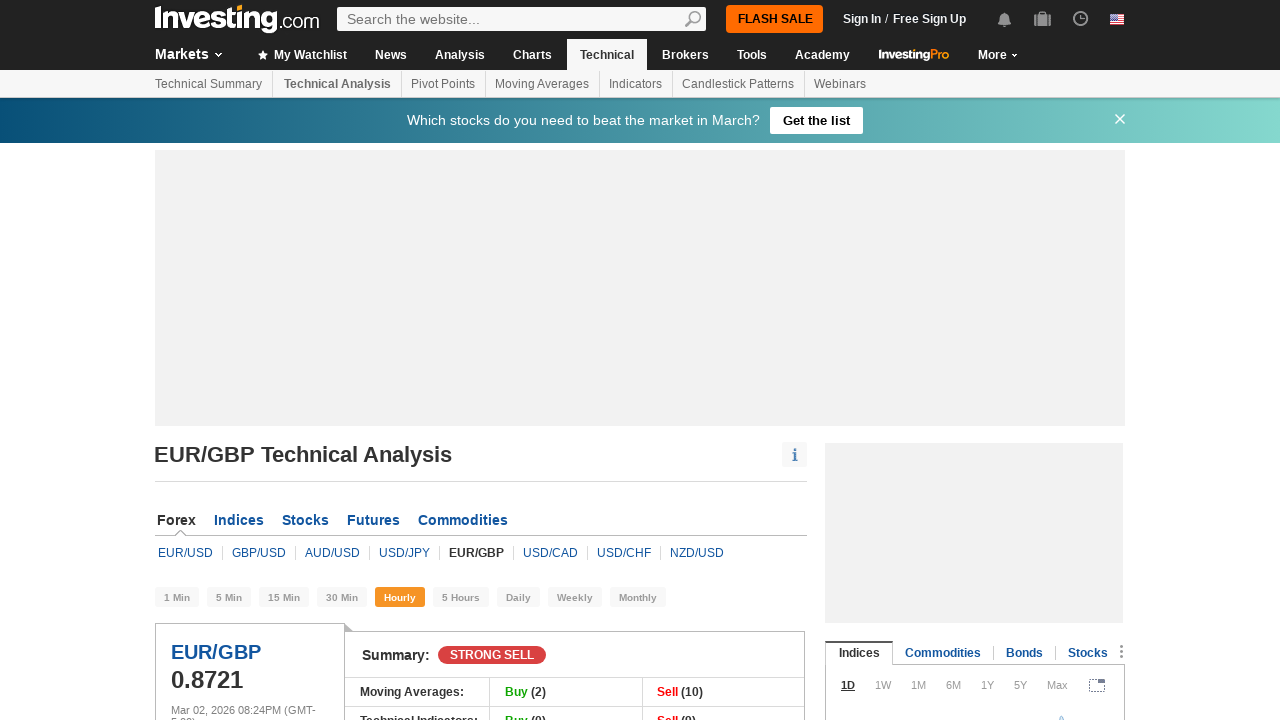

Navigated to technical analysis page for USD-CAD
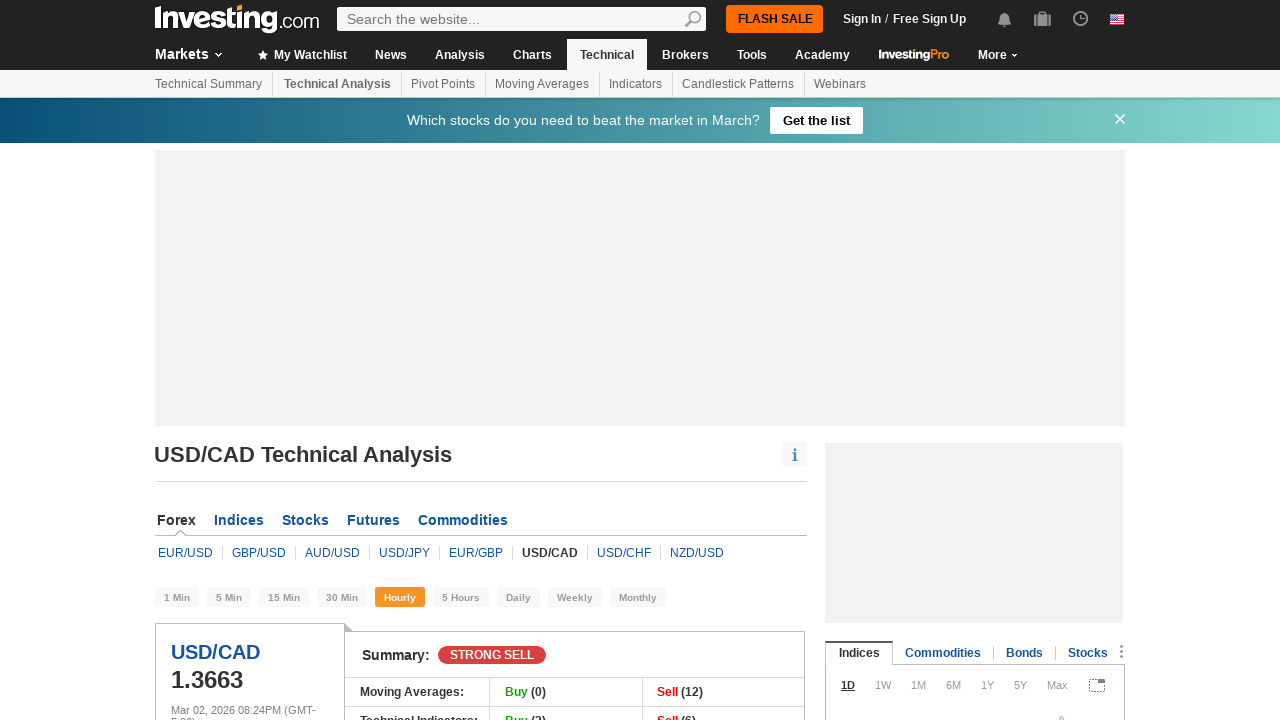

Waited for H1 timeframe selector to be available on USD-CAD
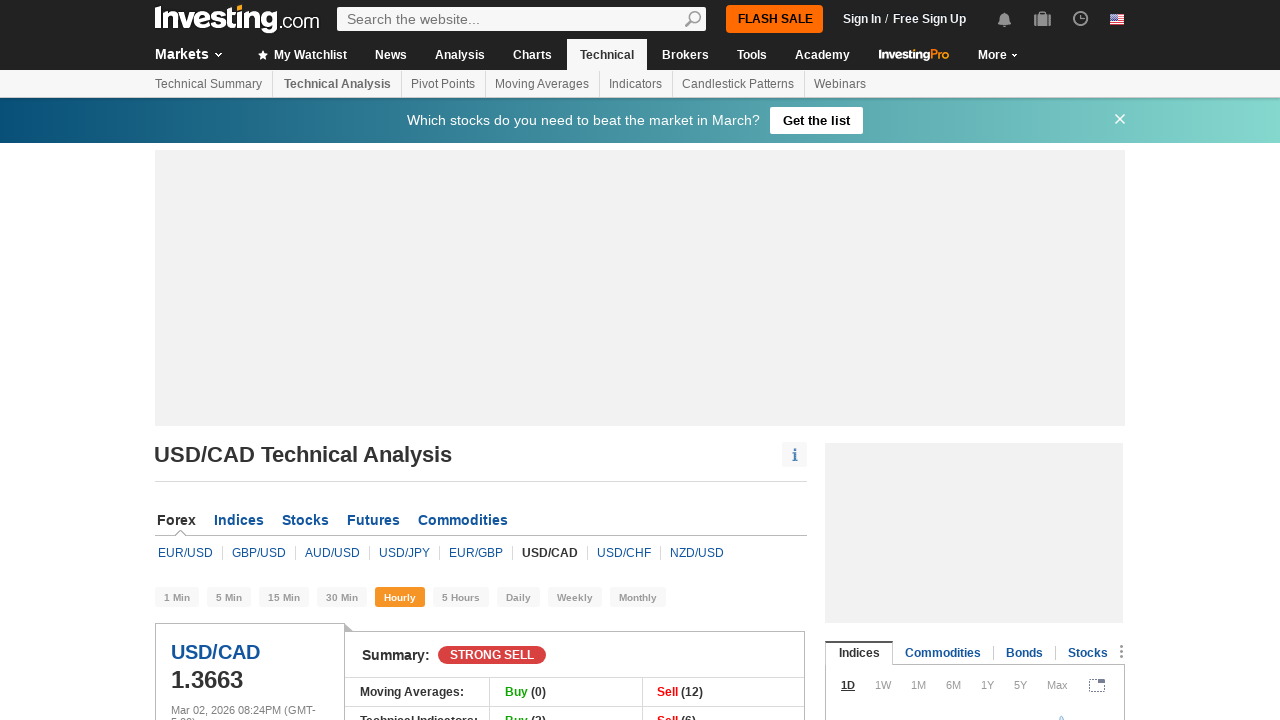

Clicked H1 (1-hour) timeframe selector for USD-CAD at (400, 597) on #techSummaryPage li[data-period='3600']
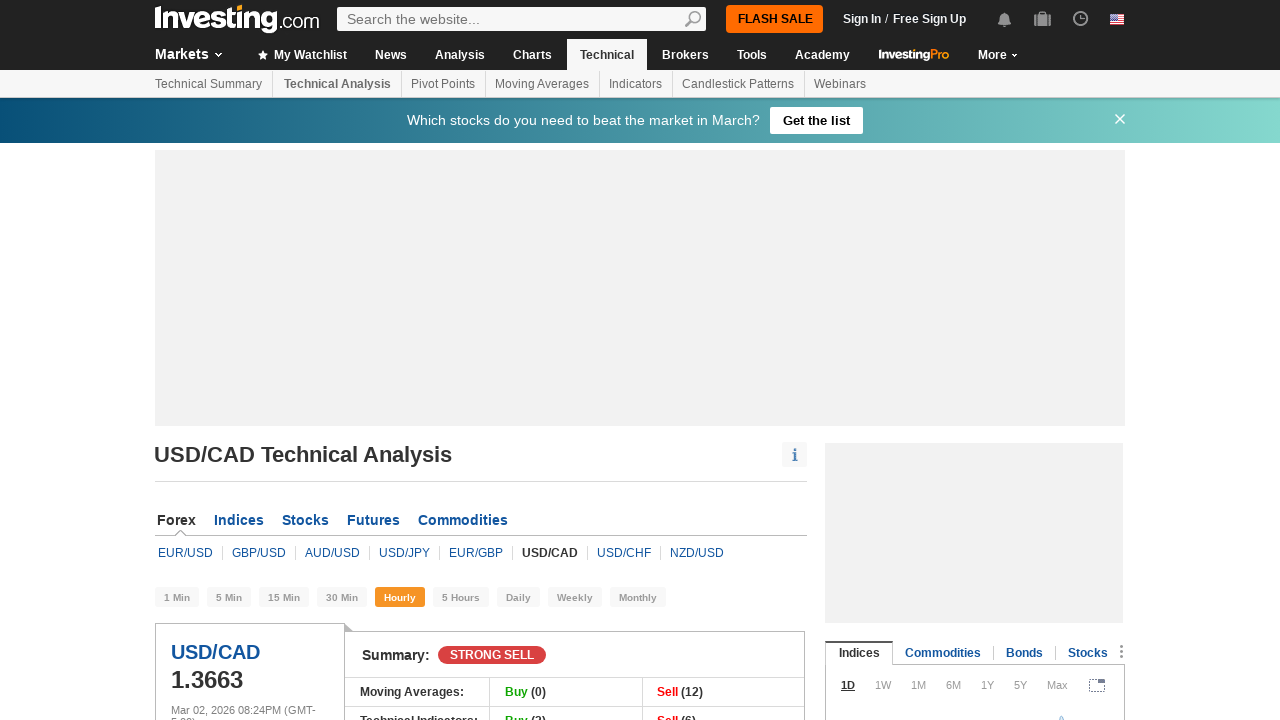

Technical analysis summary loaded for USD-CAD H1 timeframe
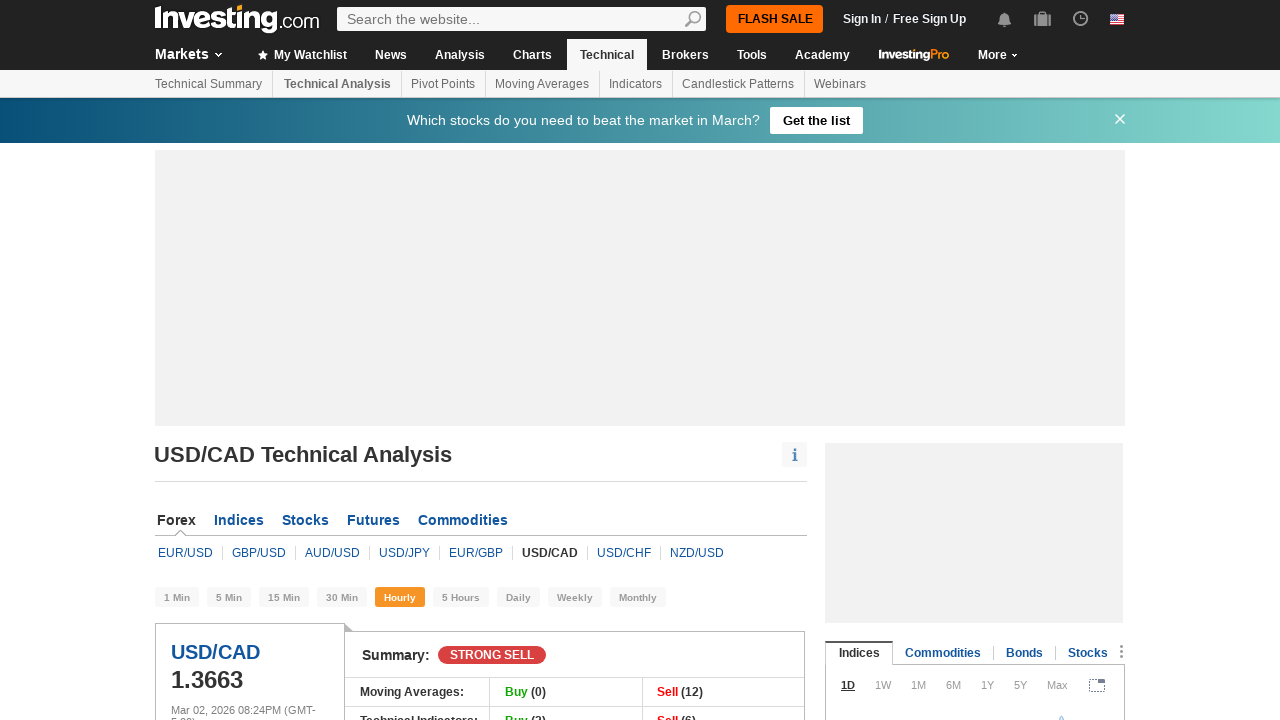

Navigated to technical analysis page for USD-CHF
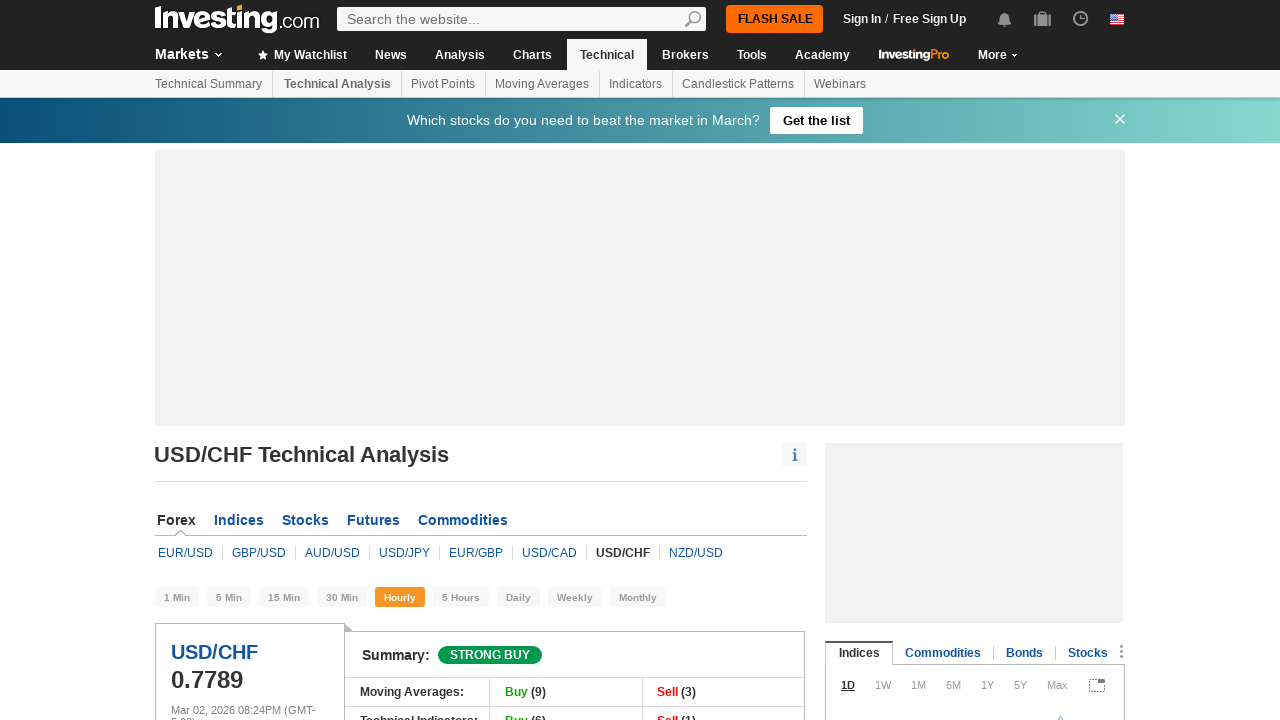

Waited for H1 timeframe selector to be available on USD-CHF
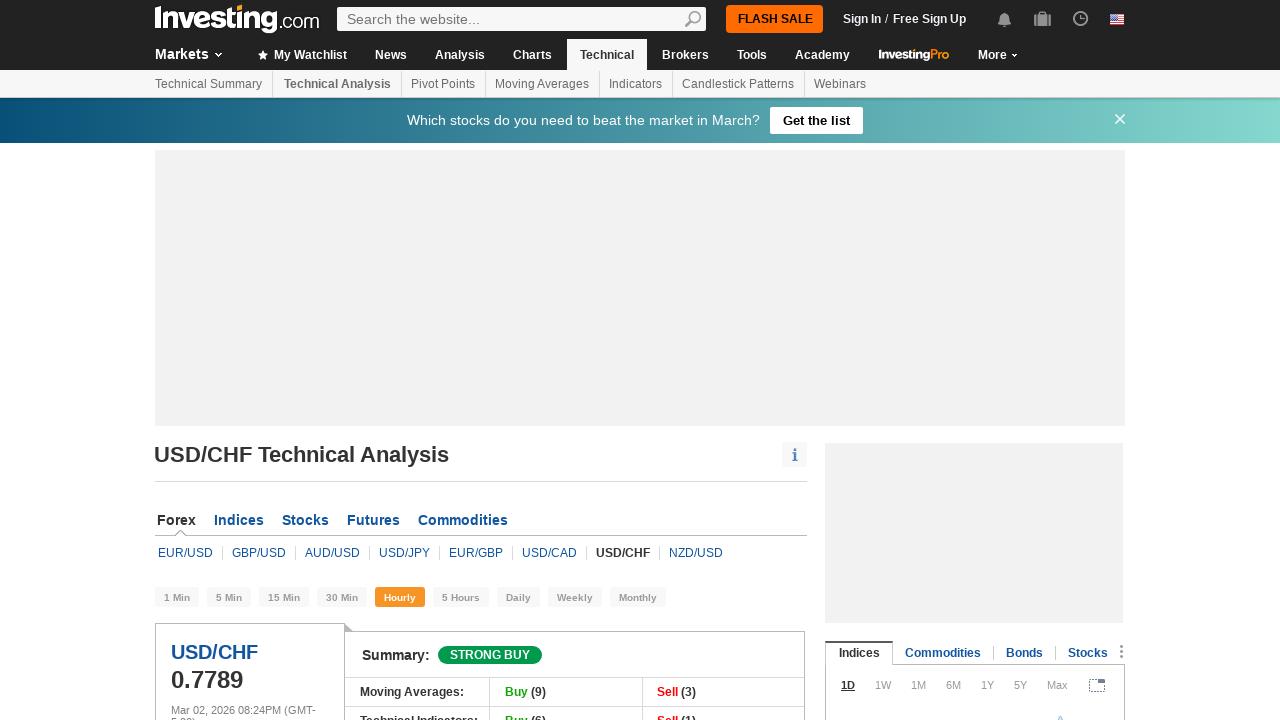

Clicked H1 (1-hour) timeframe selector for USD-CHF at (400, 597) on #techSummaryPage li[data-period='3600']
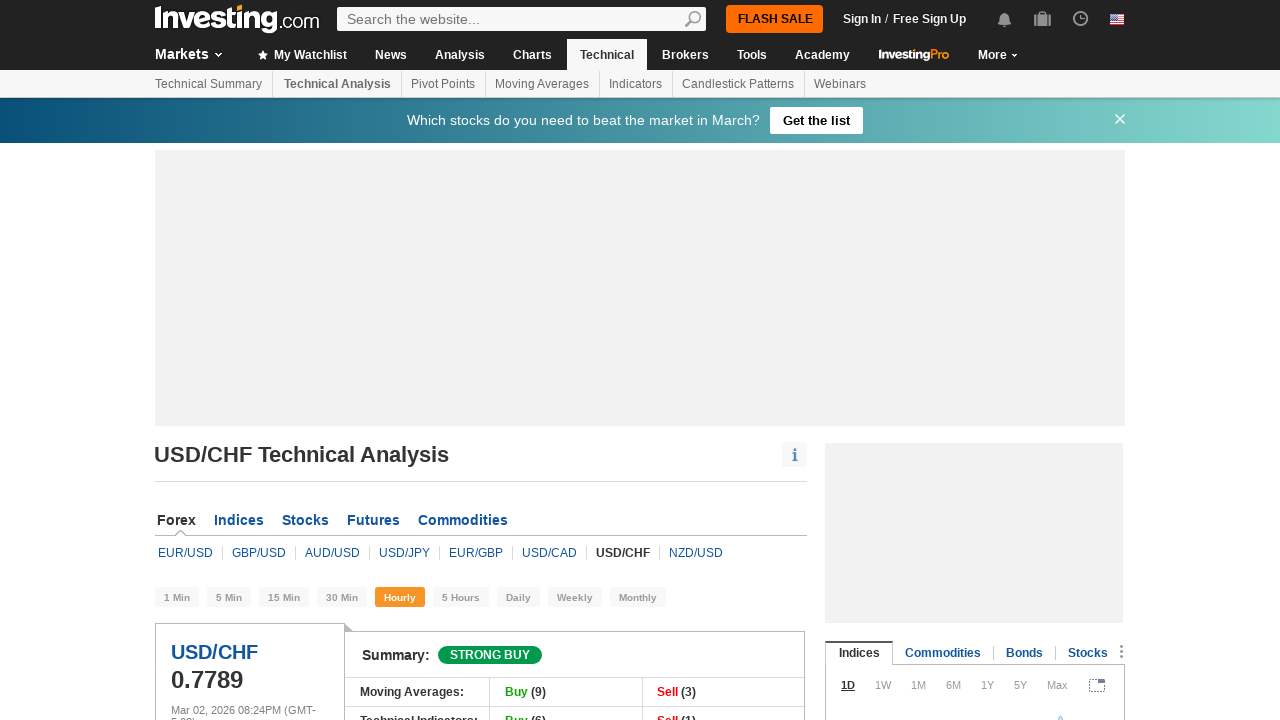

Technical analysis summary loaded for USD-CHF H1 timeframe
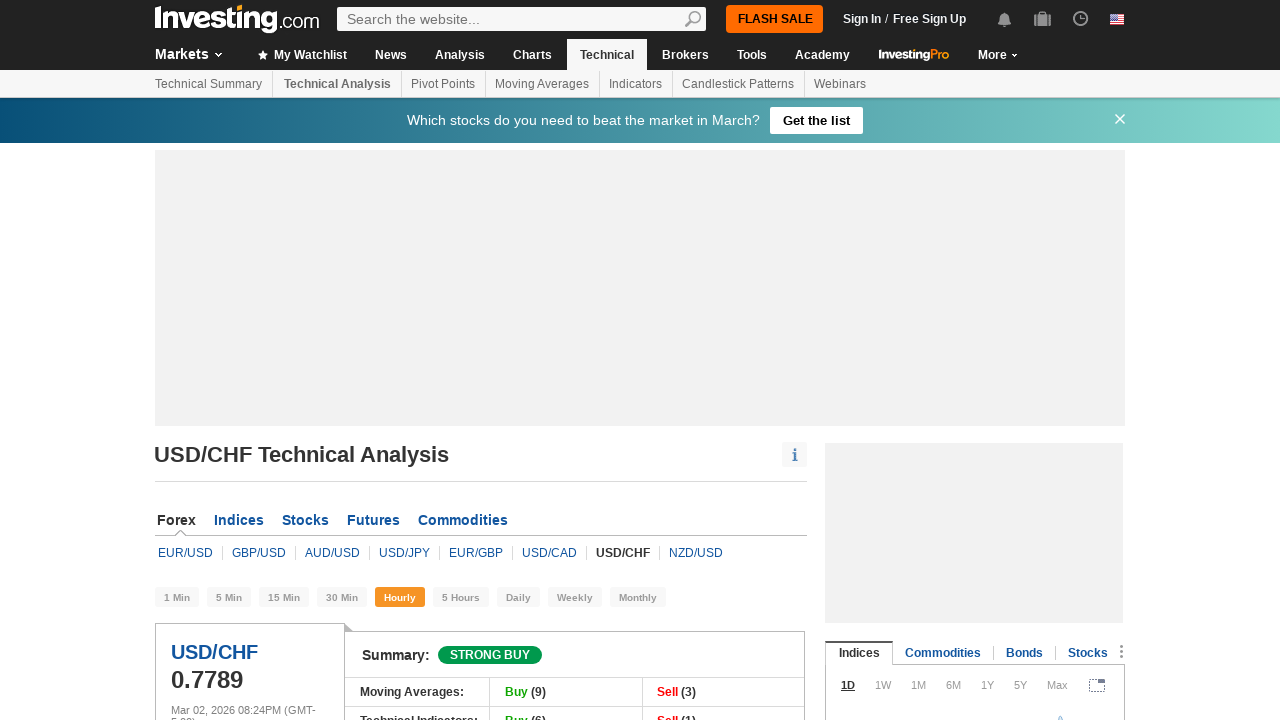

Navigated to technical analysis page for NZD-USD
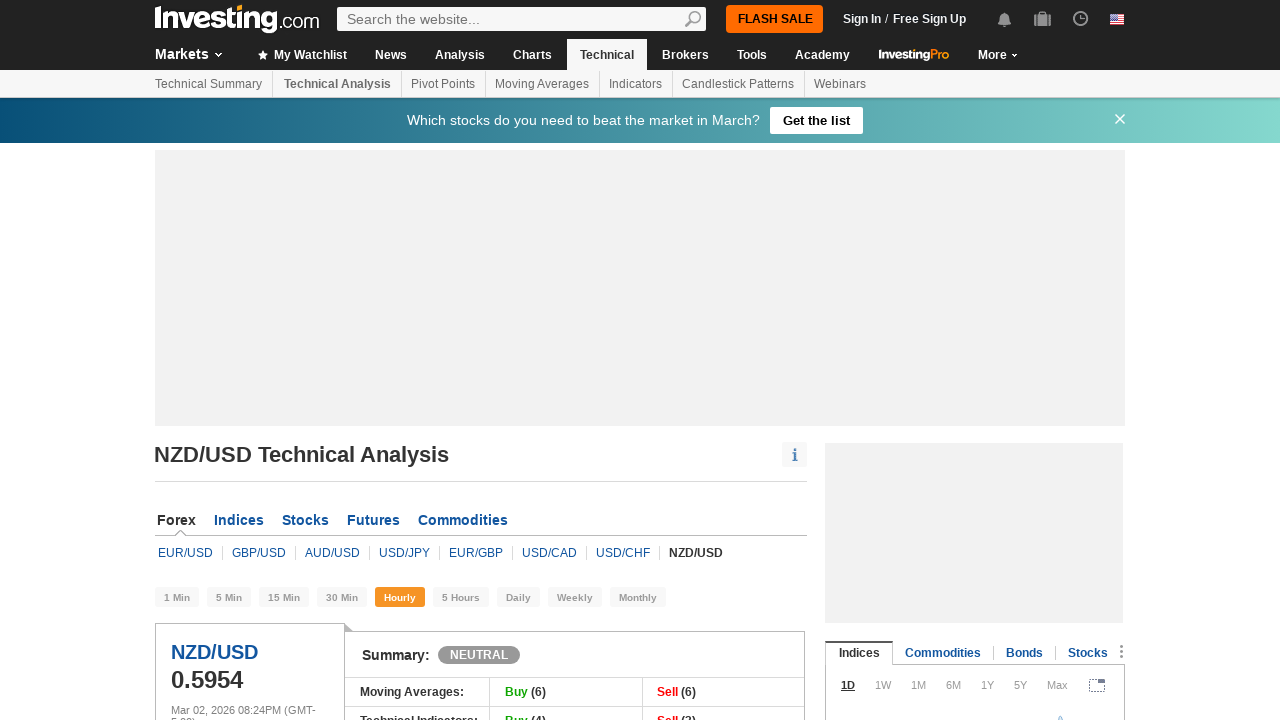

Waited for H1 timeframe selector to be available on NZD-USD
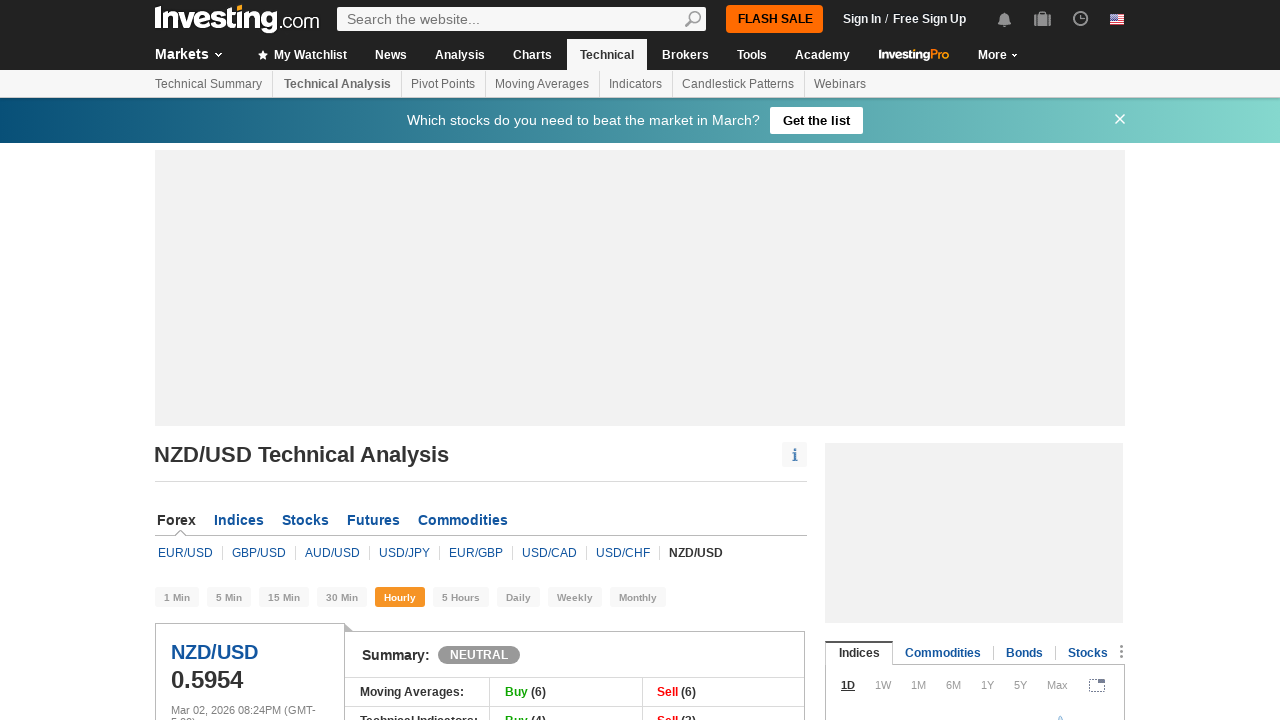

Clicked H1 (1-hour) timeframe selector for NZD-USD at (400, 597) on #techSummaryPage li[data-period='3600']
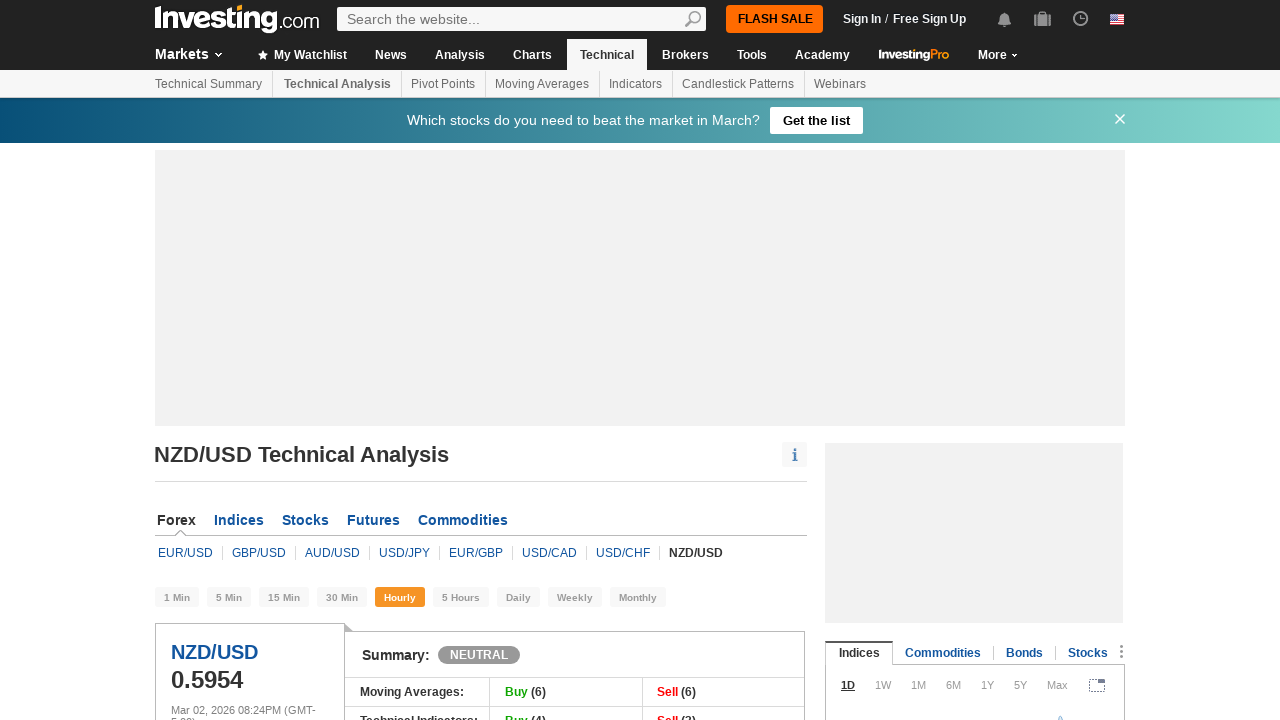

Technical analysis summary loaded for NZD-USD H1 timeframe
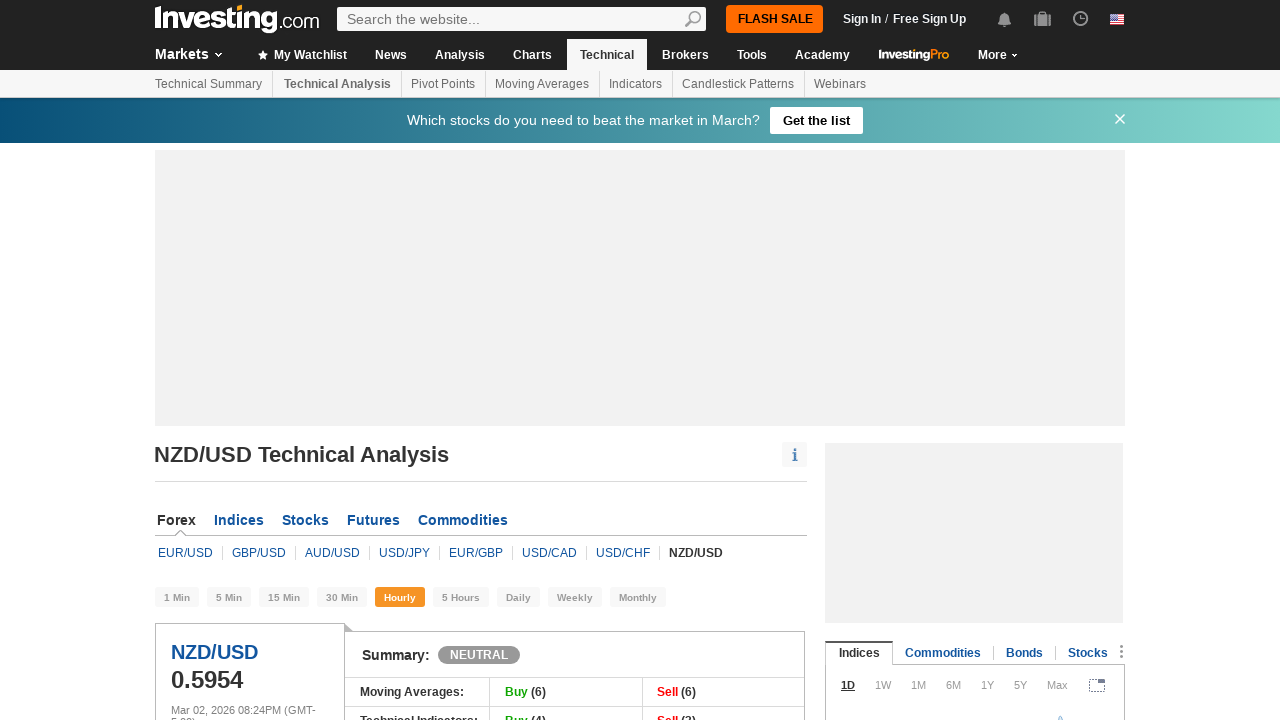

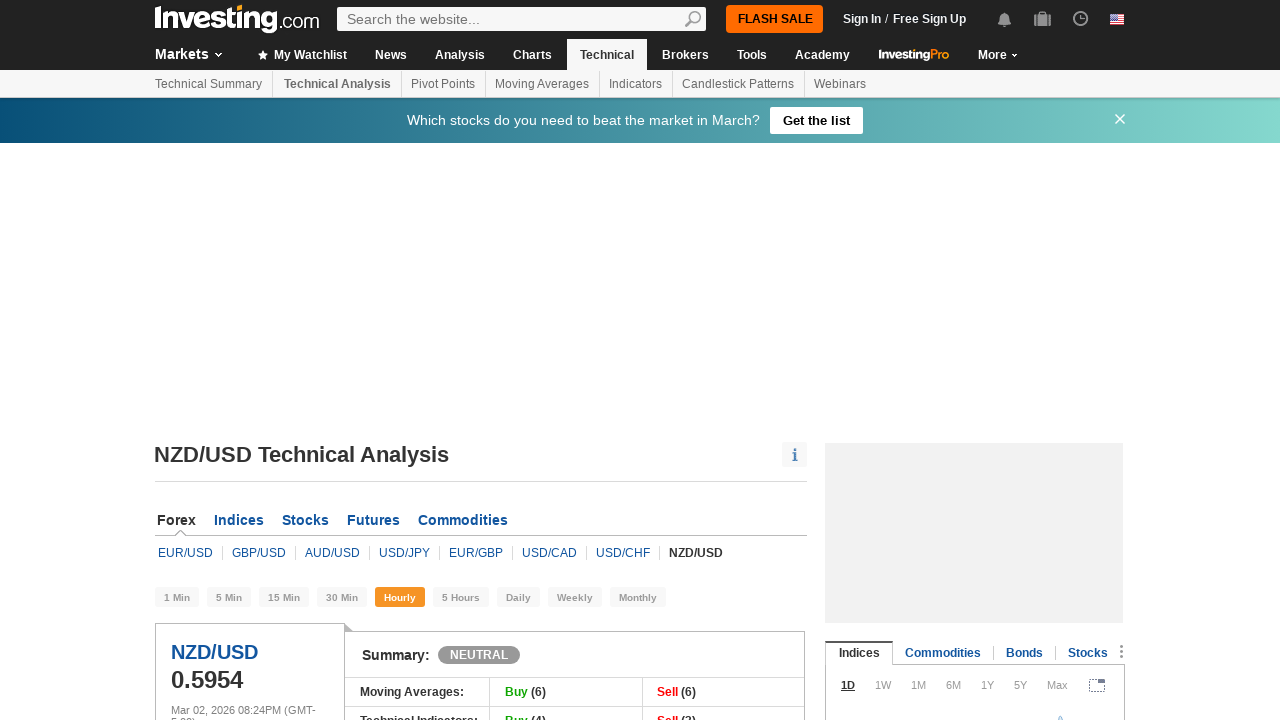